Tests dynamic element creation by clicking an adder button and waiting for the new element to appear with correct styling

Starting URL: https://www.selenium.dev/selenium/web/dynamic.html

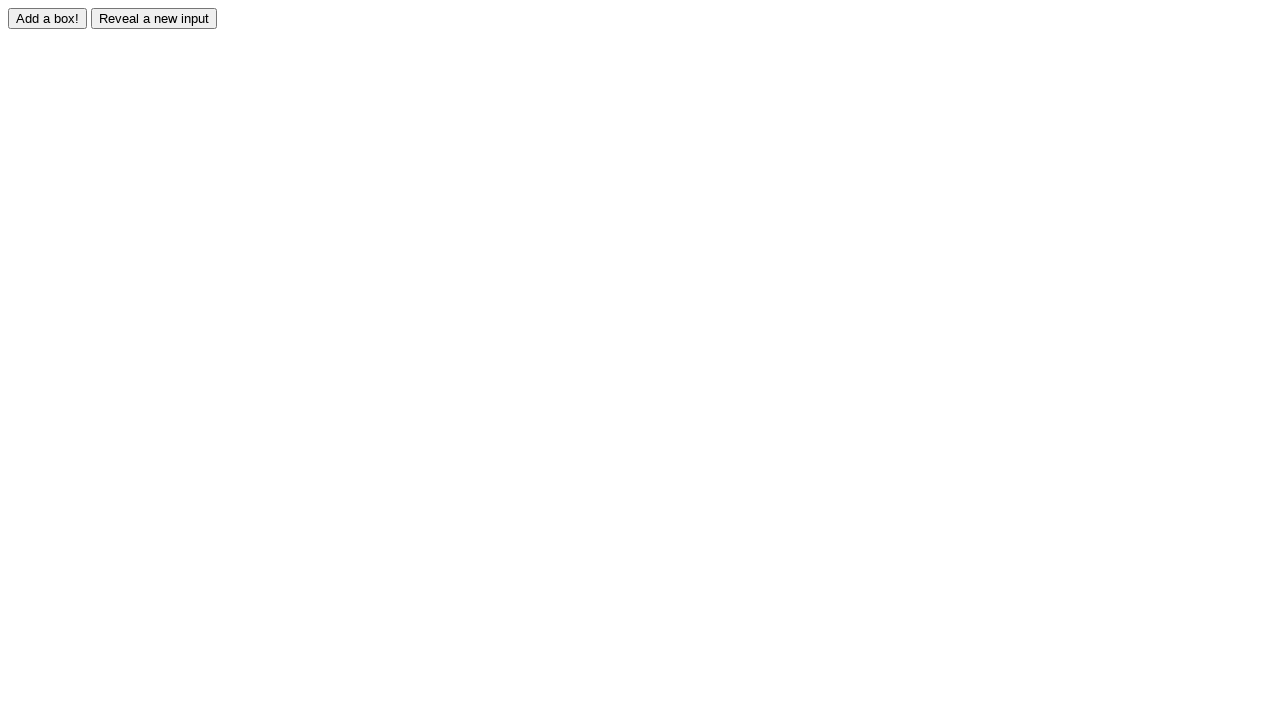

Clicked adder button to trigger dynamic element creation at (48, 18) on #adder
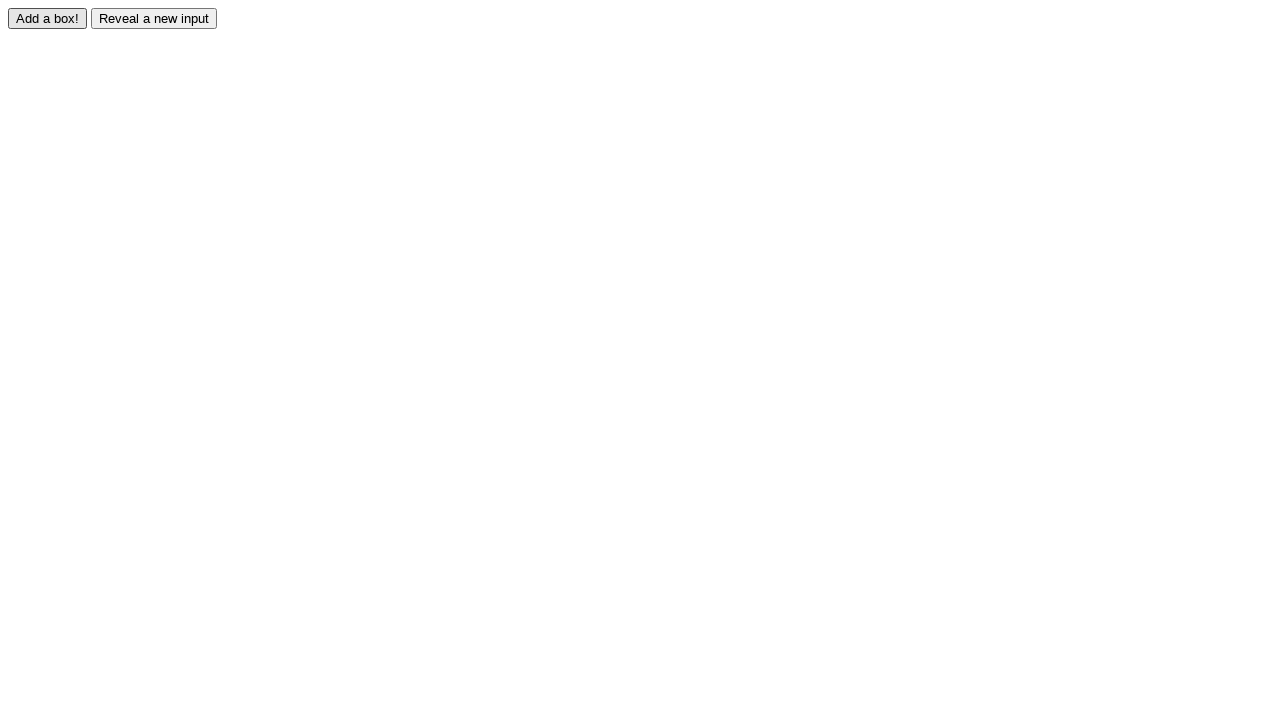

Waited for dynamically added element #box0 to appear
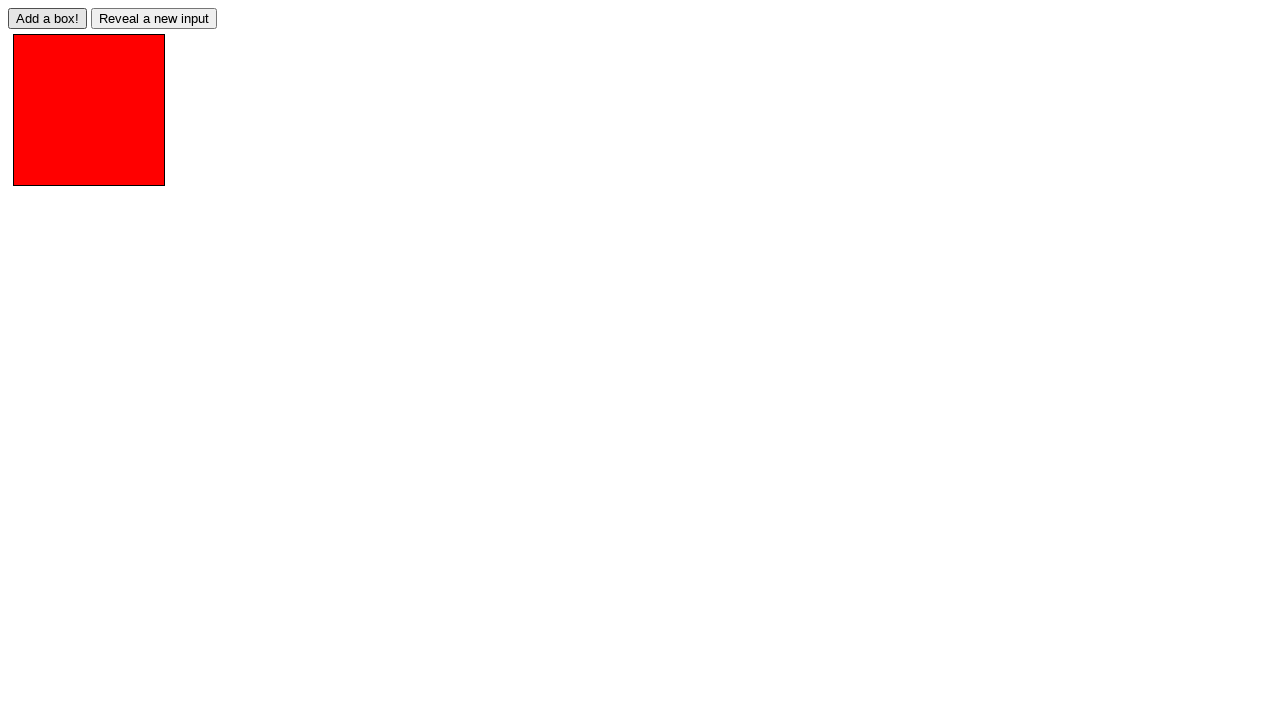

Located the dynamically added element #box0
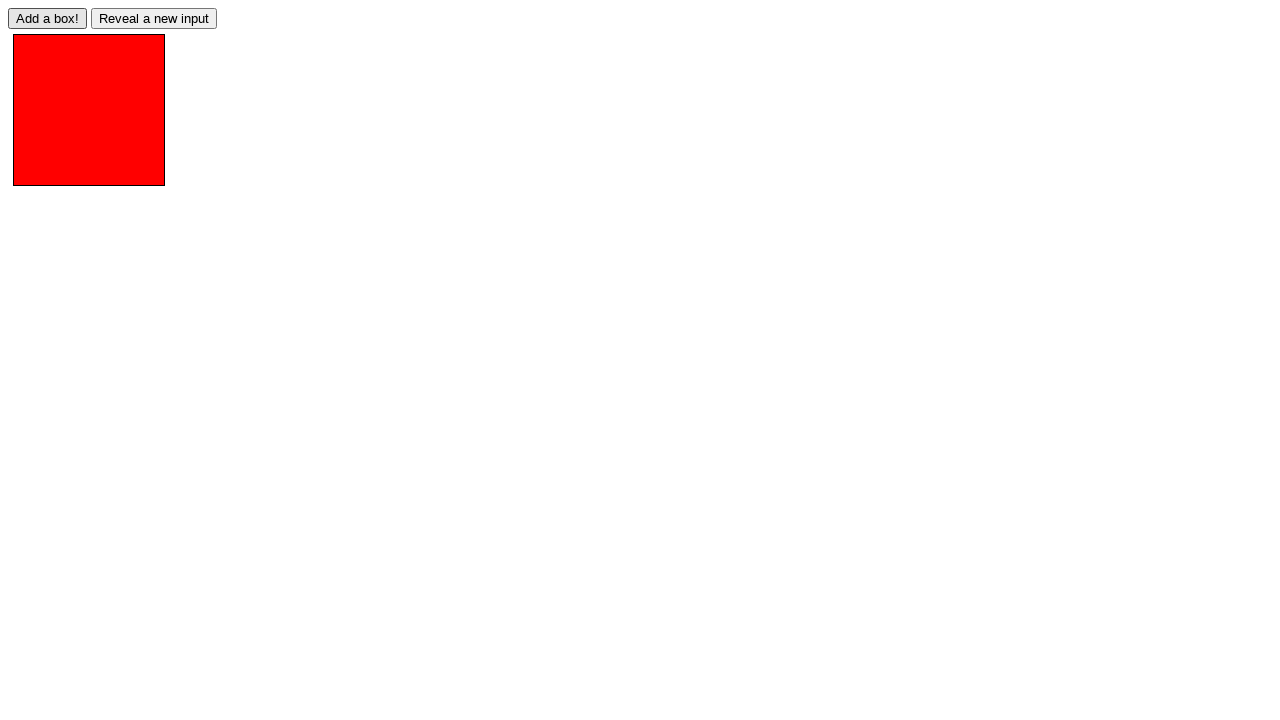

Verified that element has 'redbox' class with correct styling
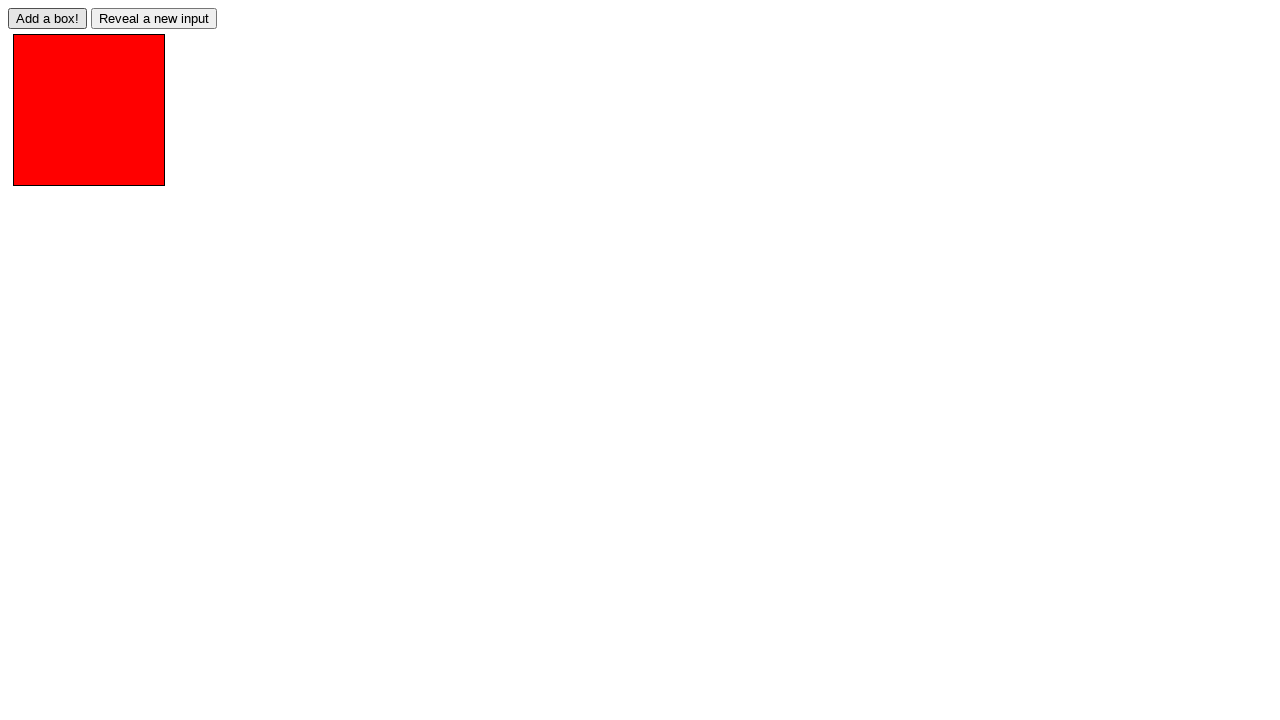

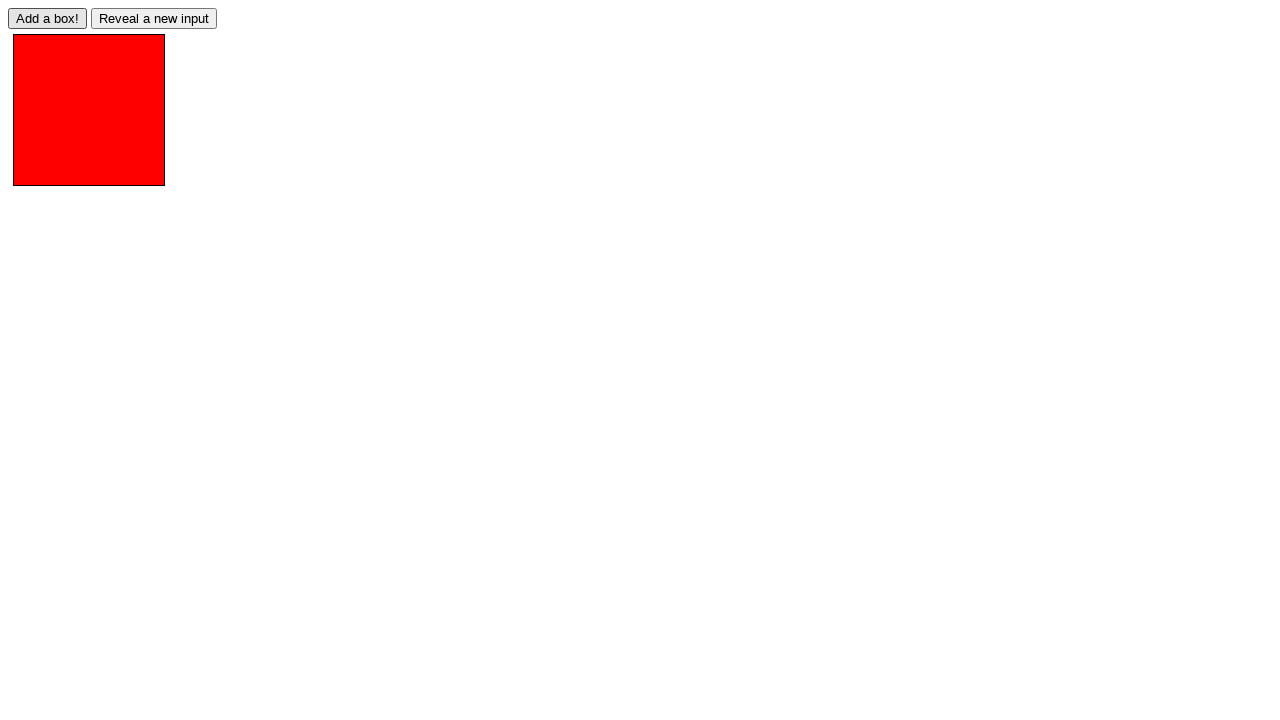